Tests calculator subtraction operation by clicking buttons 8 - 3 and verifying the result equals 5

Starting URL: https://testpages.eviltester.com/styled/apps/calculator.html

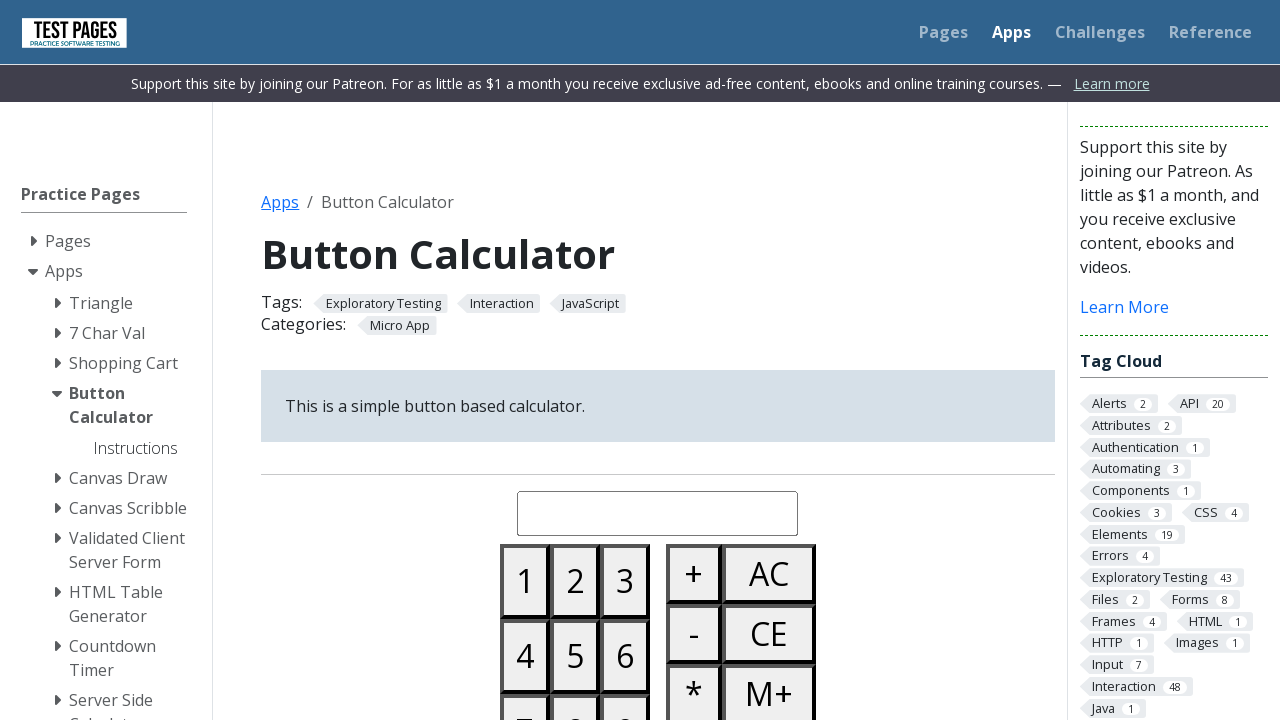

Clicked button 8 at (575, 683) on #button08
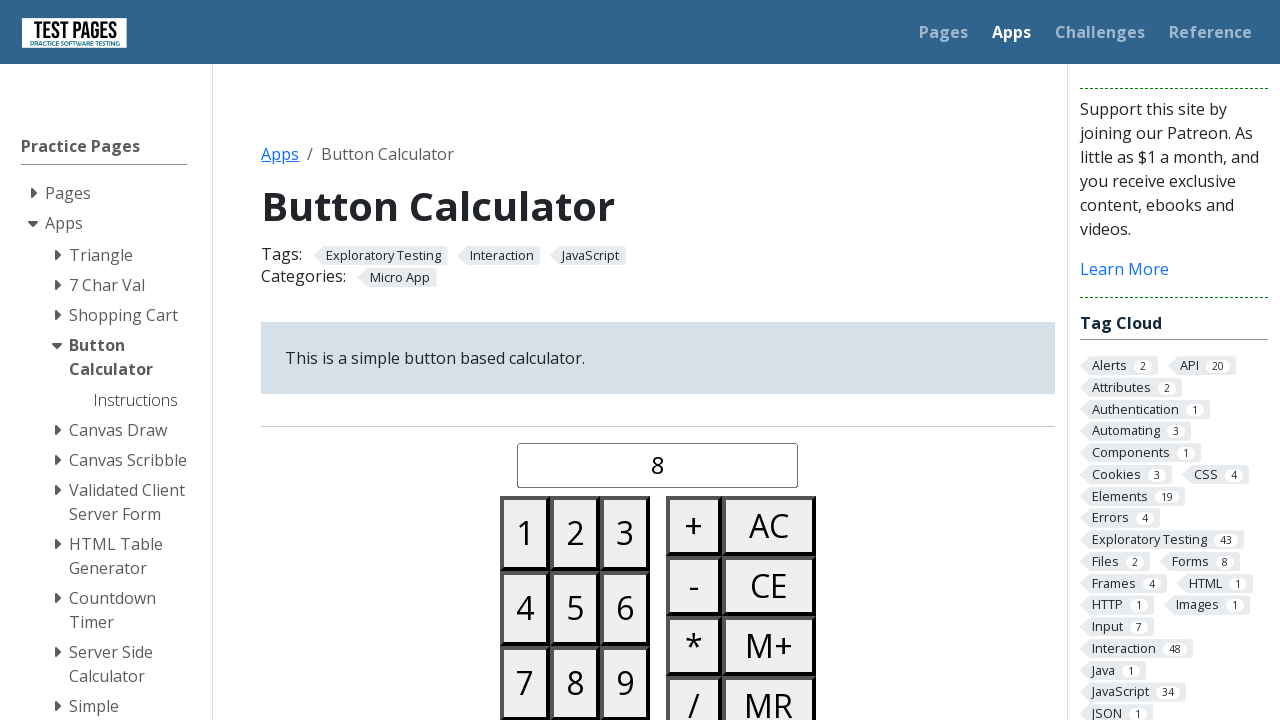

Clicked minus button at (694, 586) on #buttonminus
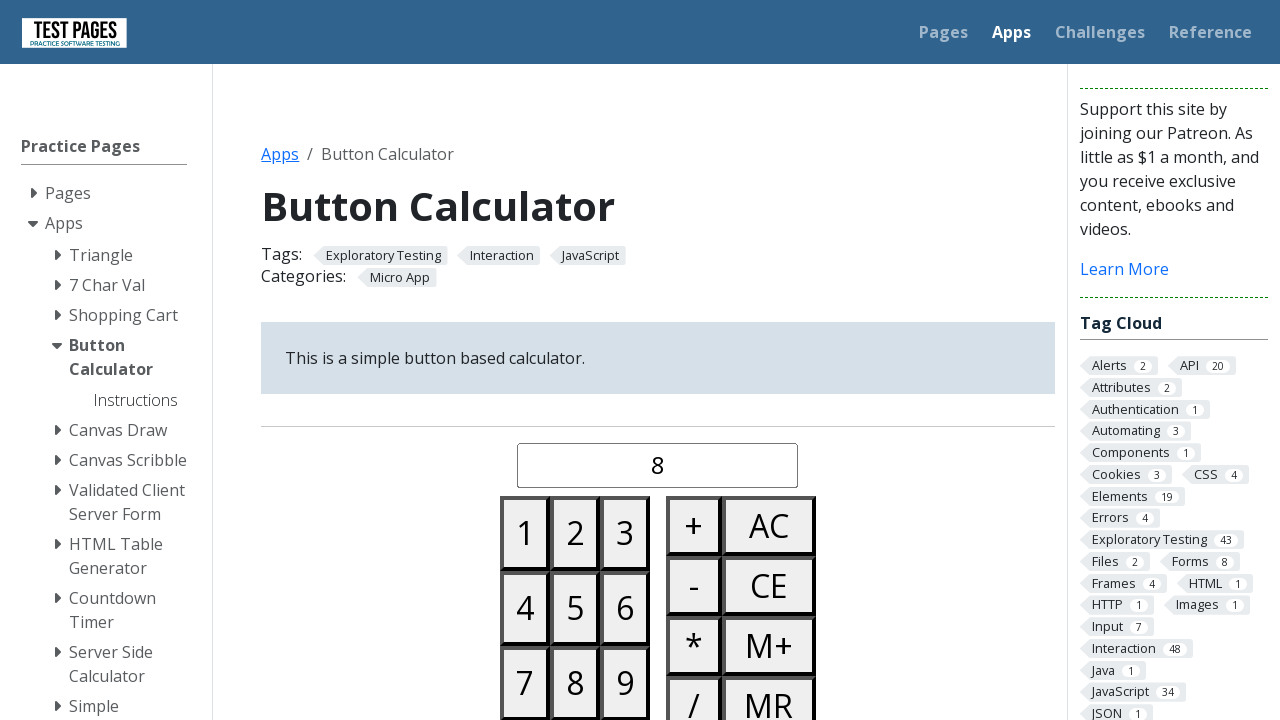

Clicked button 3 at (625, 533) on #button03
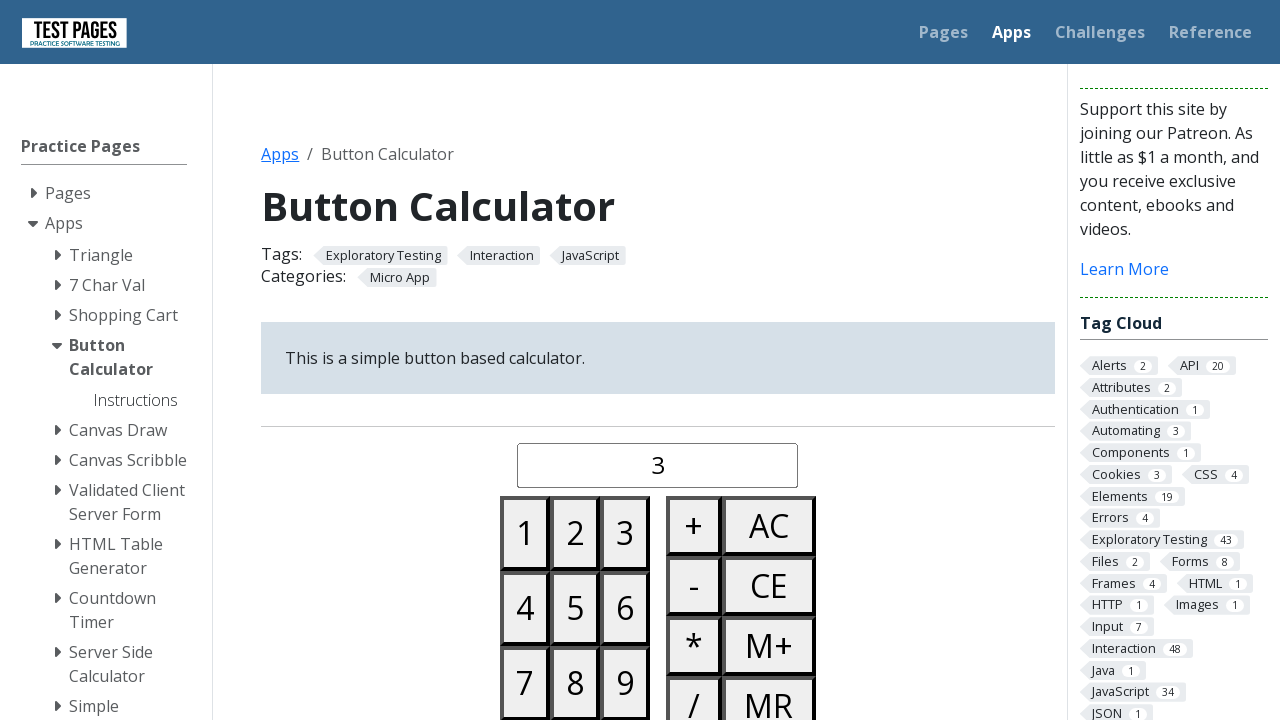

Clicked equals button at (694, 360) on #buttonequals
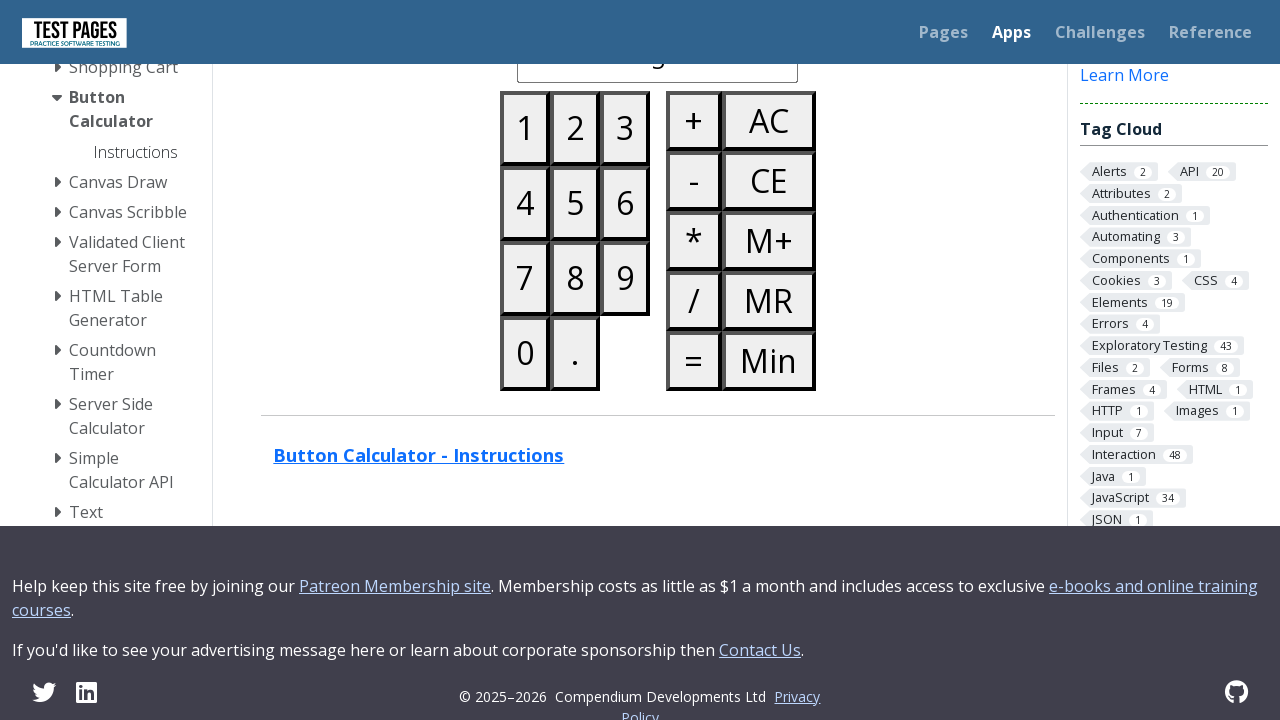

Result display loaded
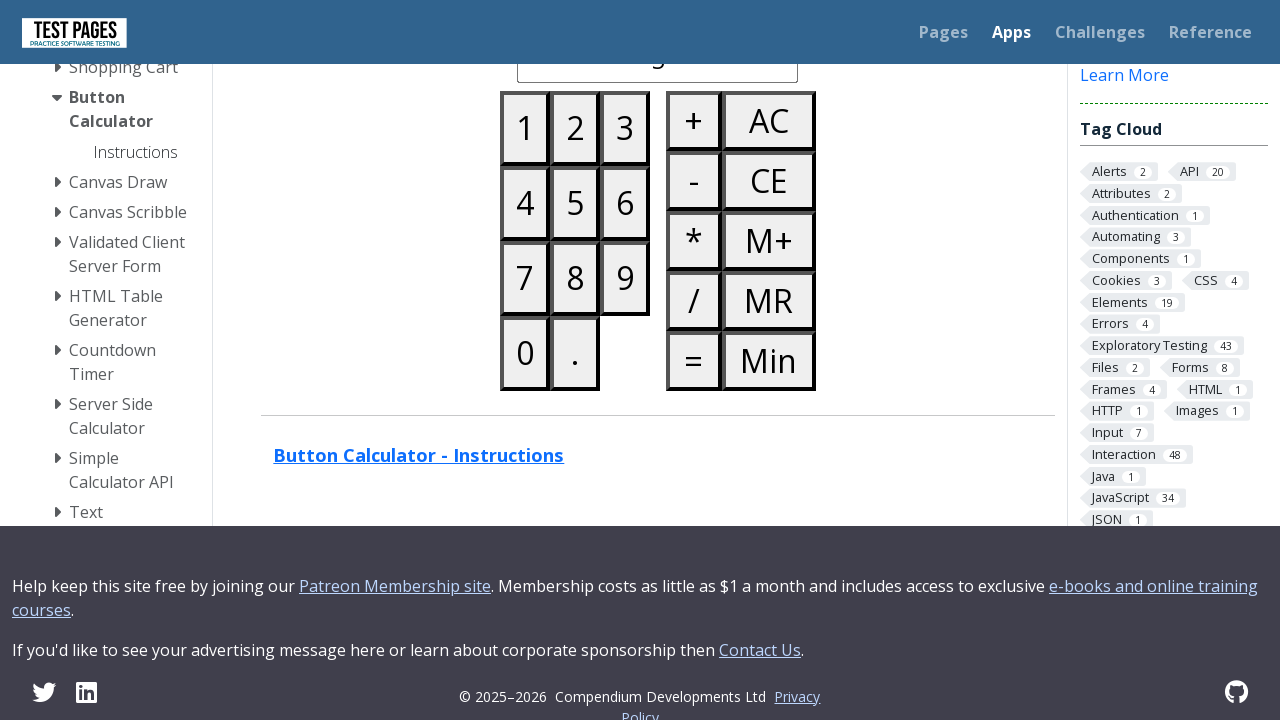

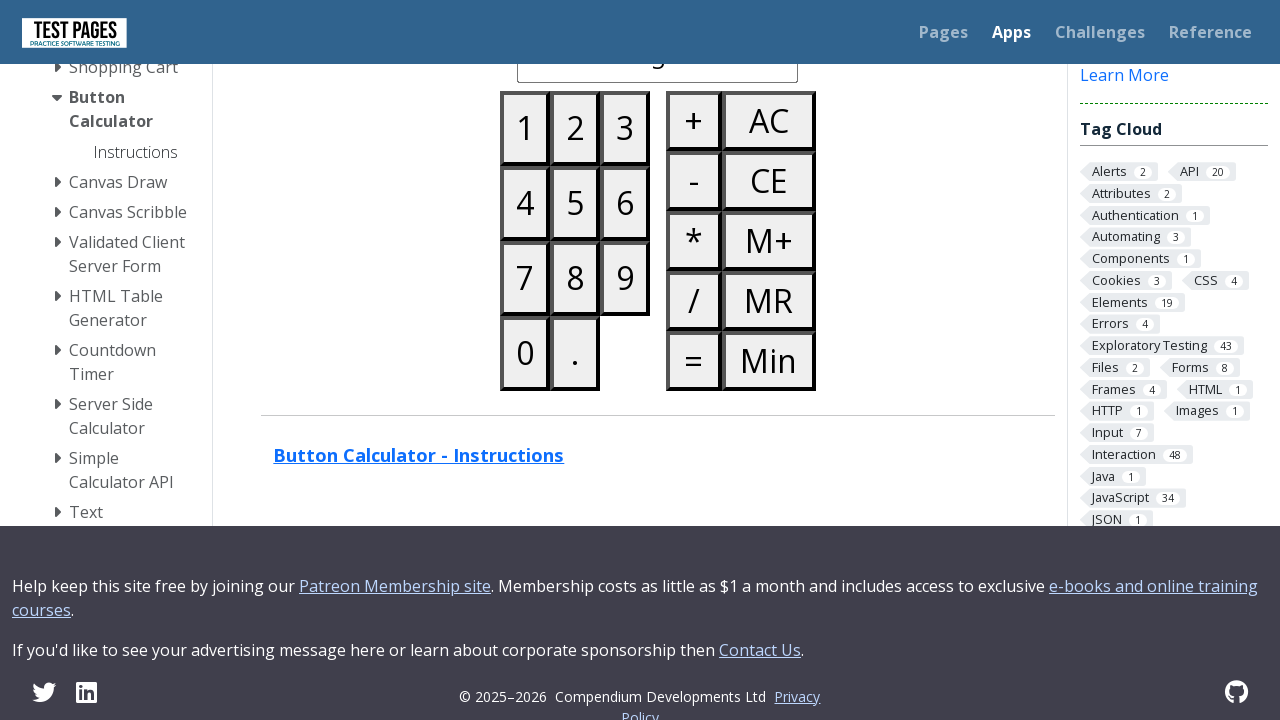